Tests cursor style dragging by clicking the Cursor Style tab and dragging the bottom-cursor element to the top-left element location

Starting URL: https://demoqa.com/dragabble

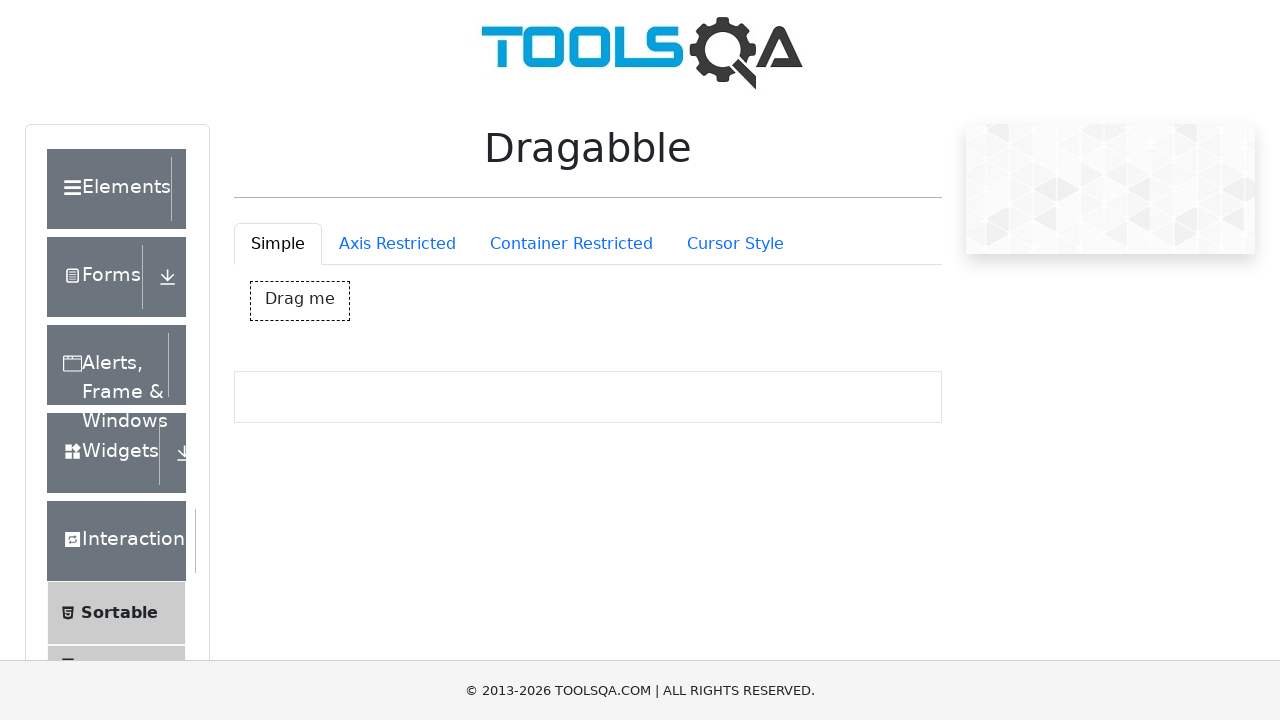

Clicked on the Cursor Style tab at (735, 244) on #draggableExample-tab-cursorStyle
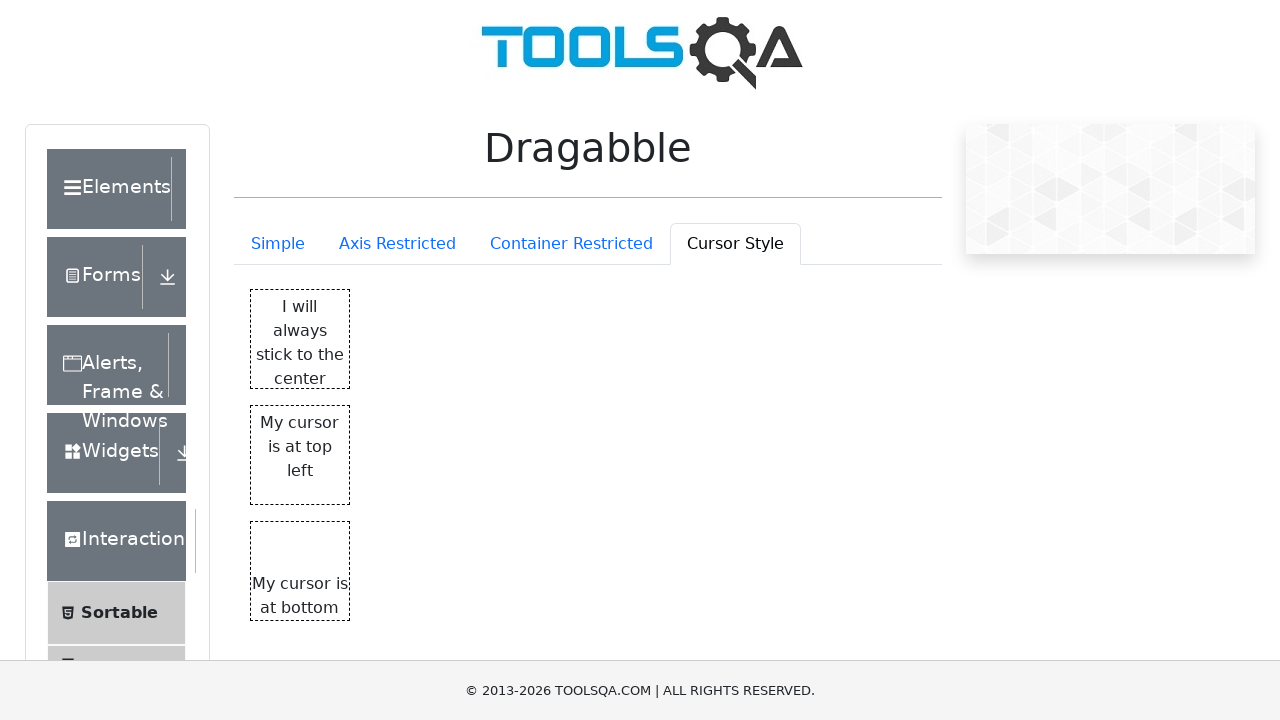

Cursor bottom element is now visible
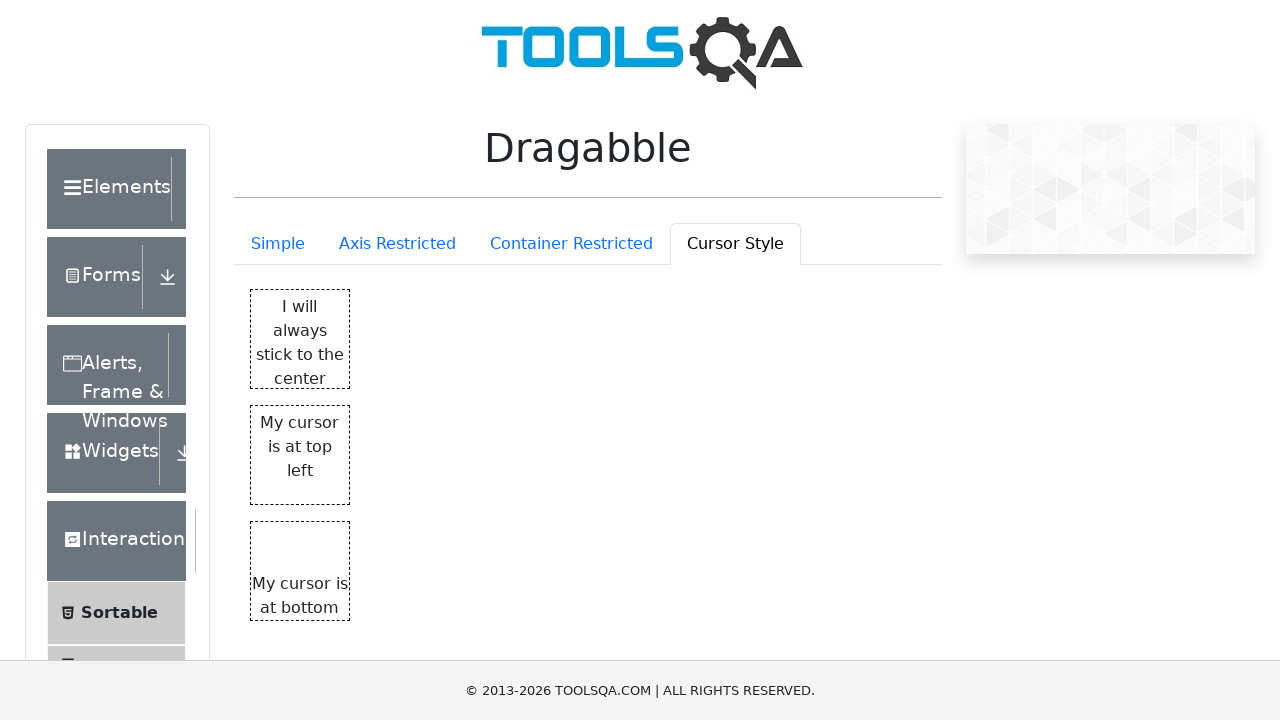

Located the bottom-cursor source element
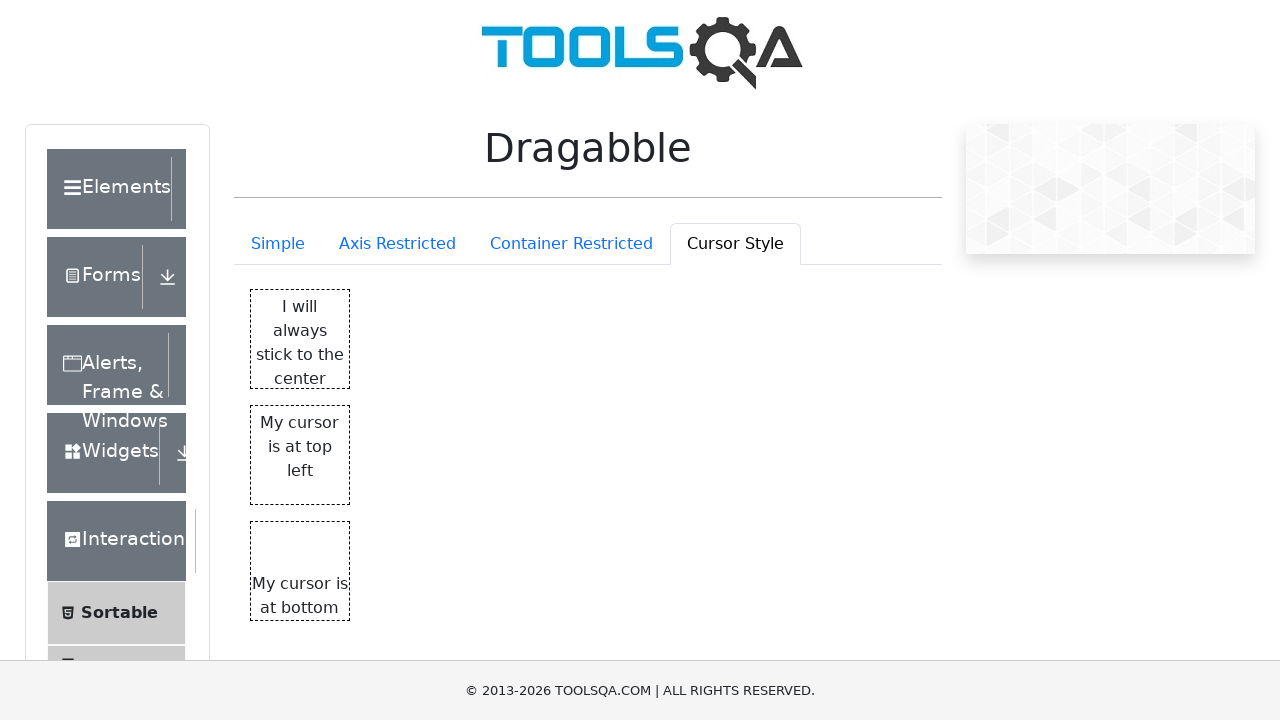

Located the top-left target element
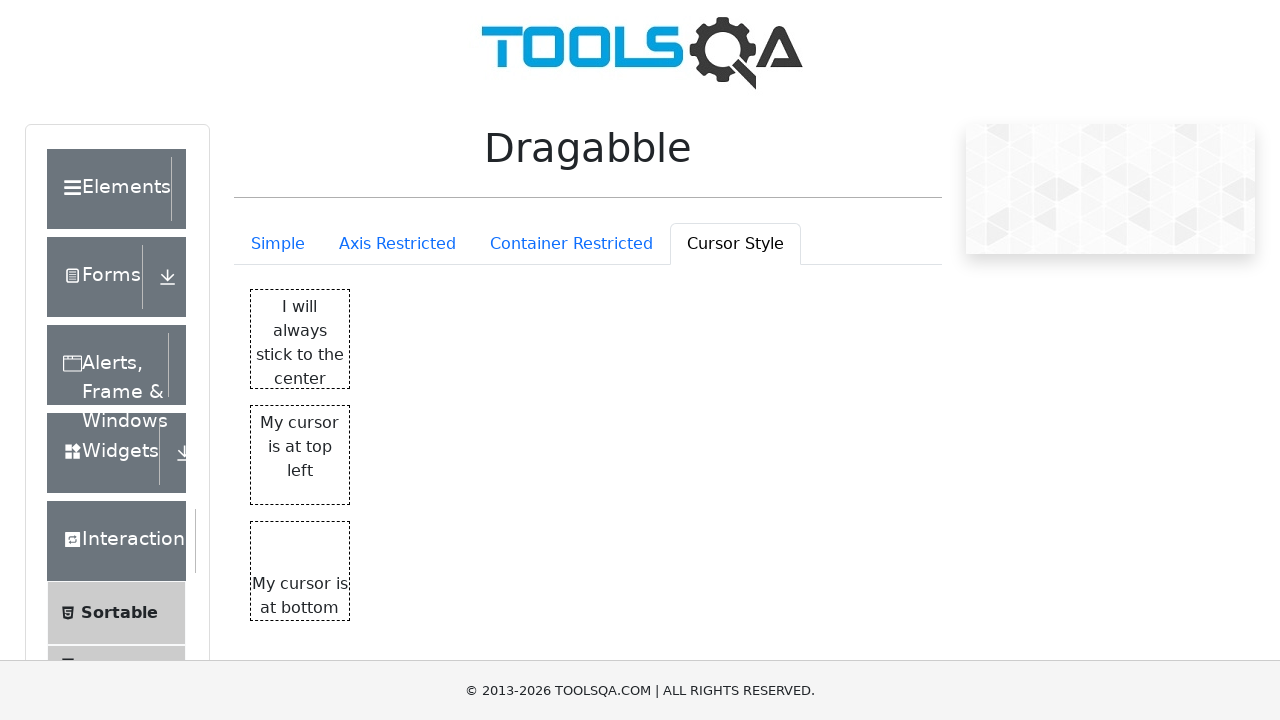

Dragged bottom-cursor element to top-left element location at (300, 455)
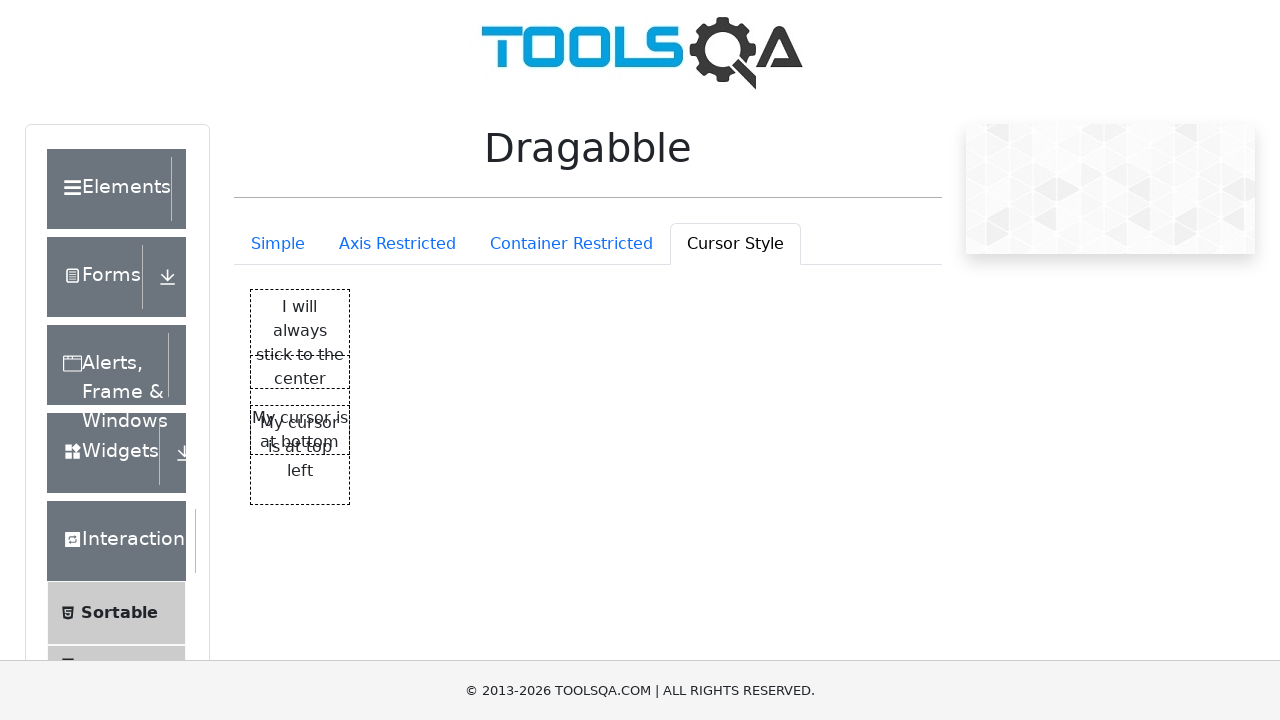

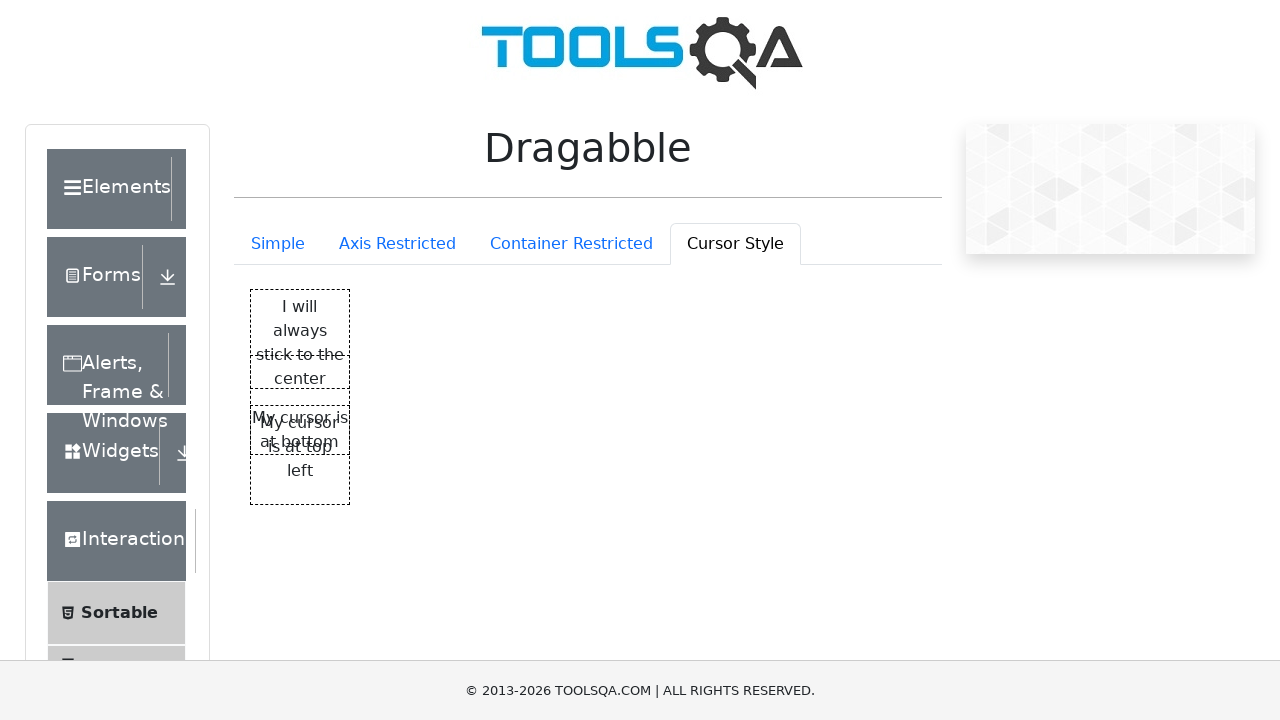